Tests dropdown selection functionality on a demo page by locating a country dropdown and selecting a value from it

Starting URL: https://phppot.com/demo/jquery-dependent-dropdown-list-countries-and-states/

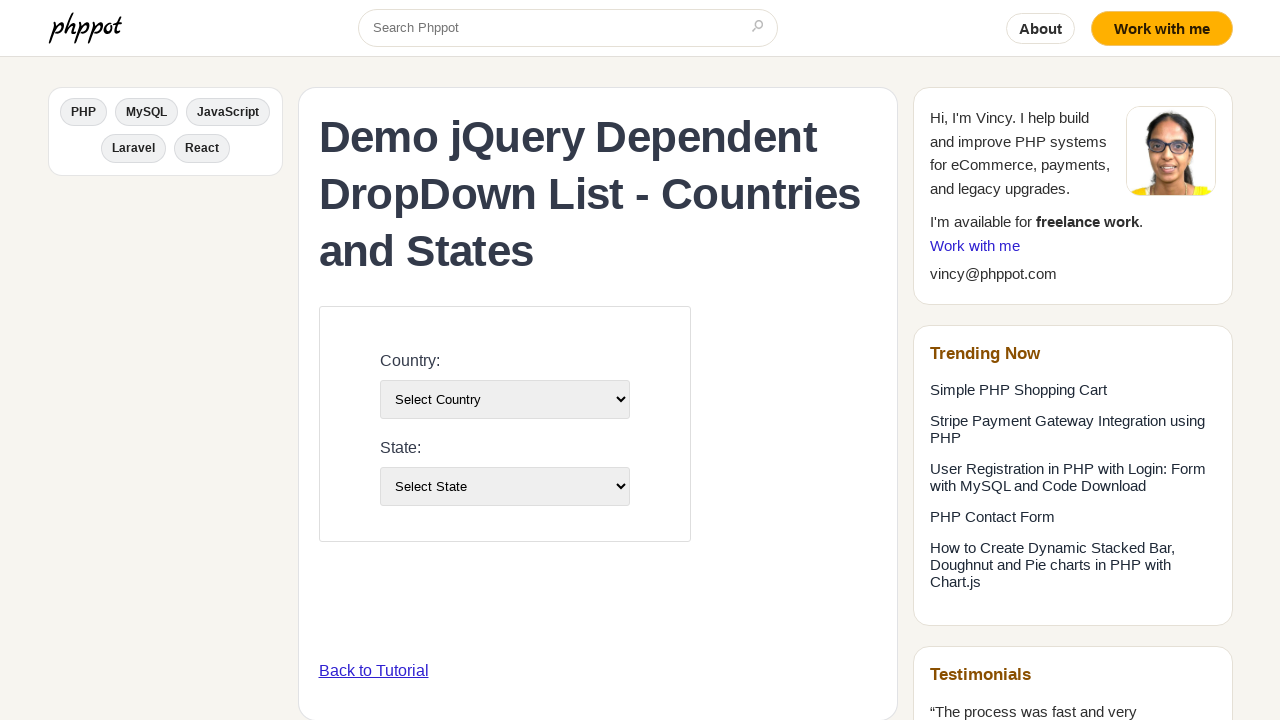

Waited for country dropdown to become visible
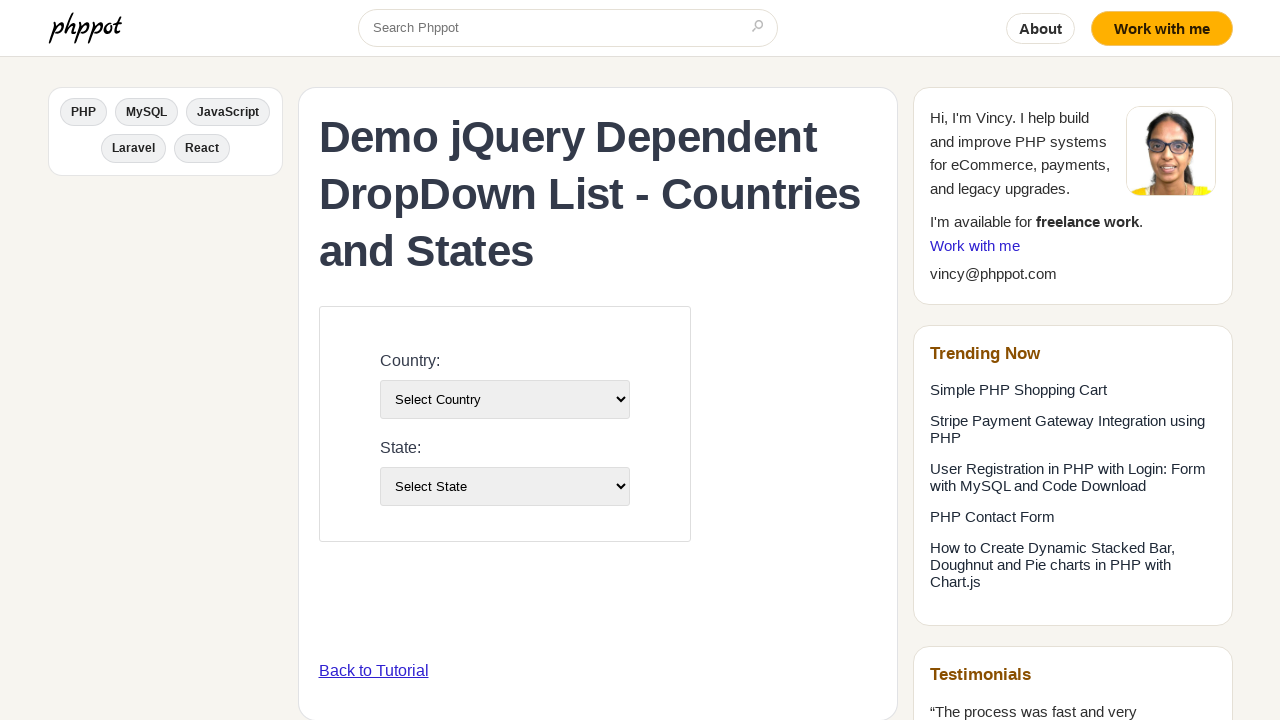

Selected France (value='2') from country dropdown on #country-list
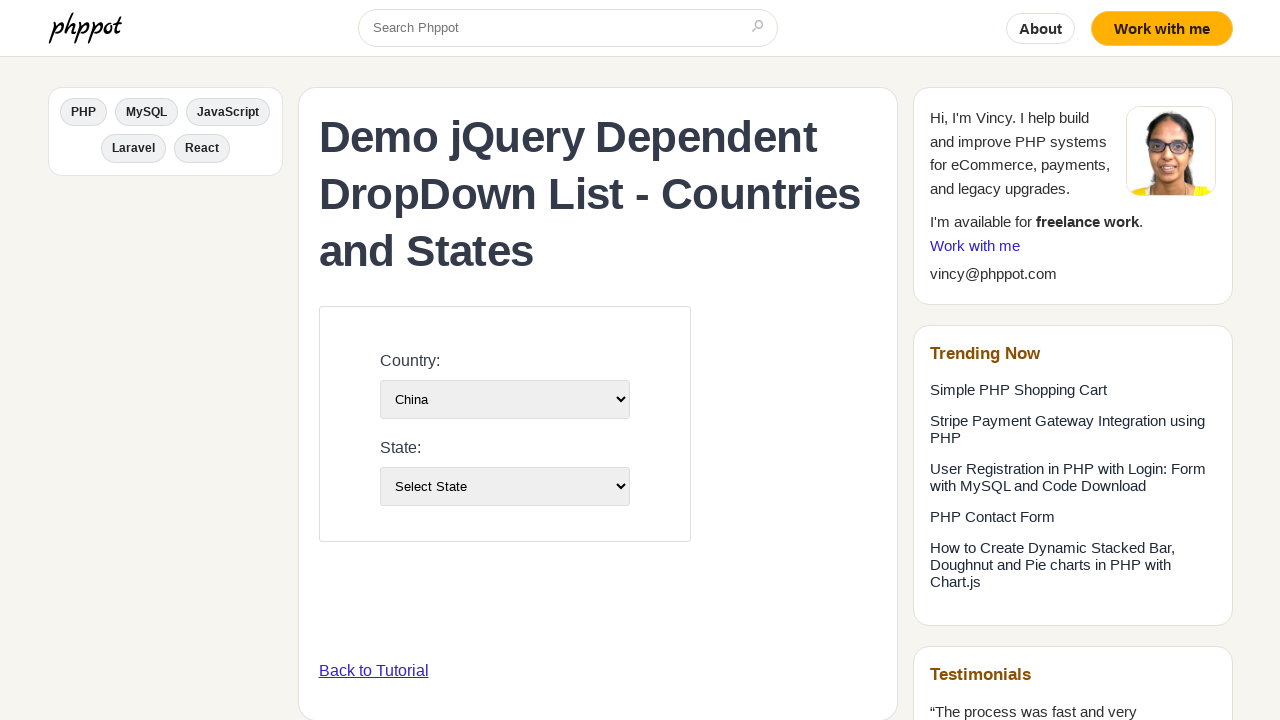

Waited for dependent state dropdown to load
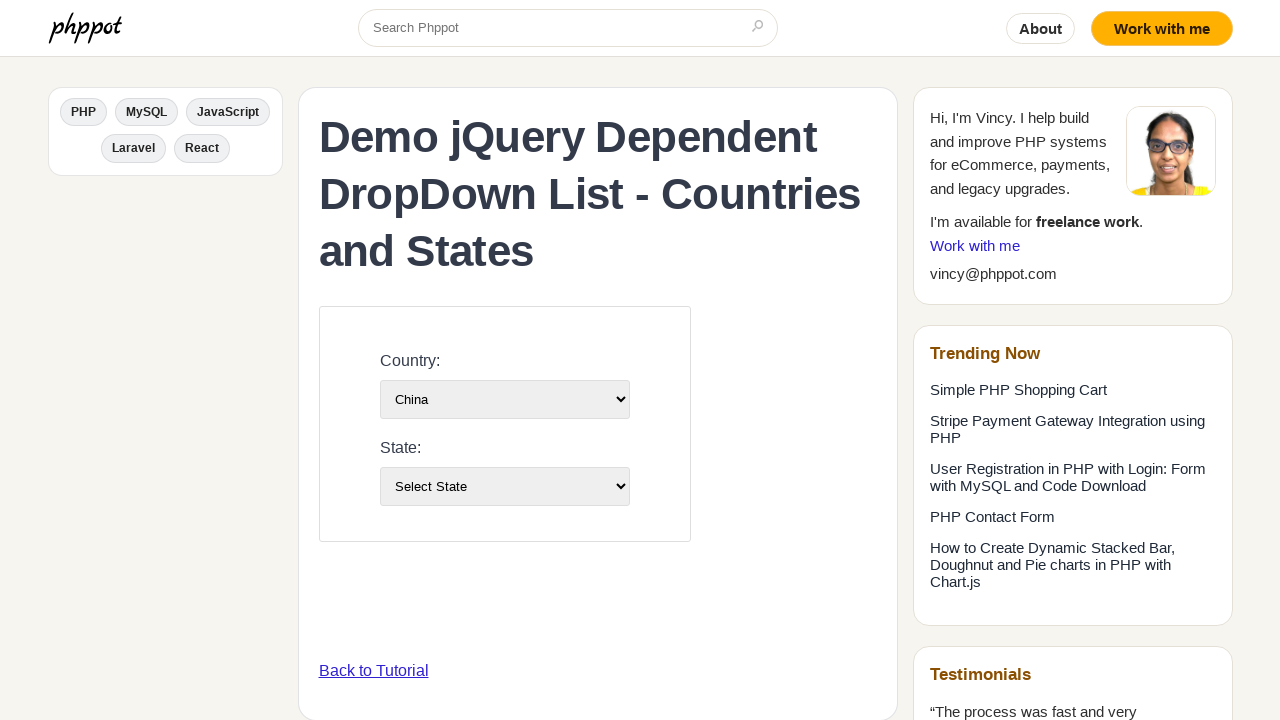

Selected state at index 1 from dependent dropdown on #state-list
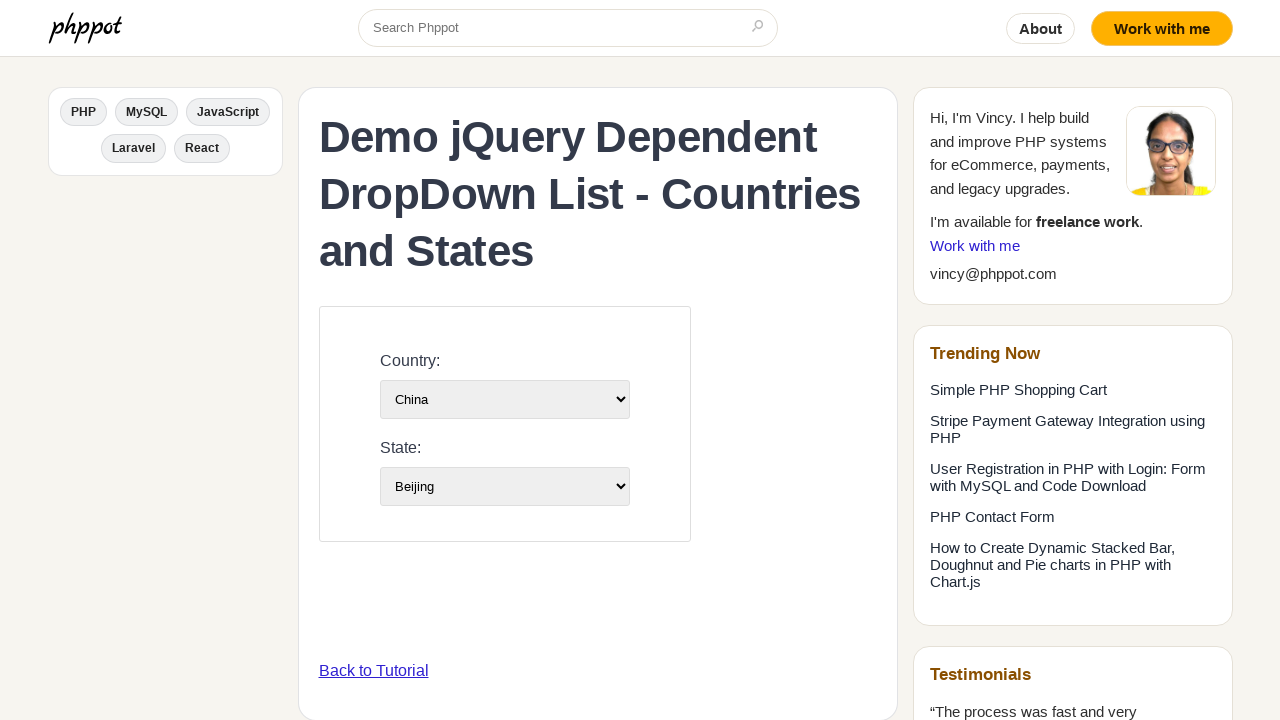

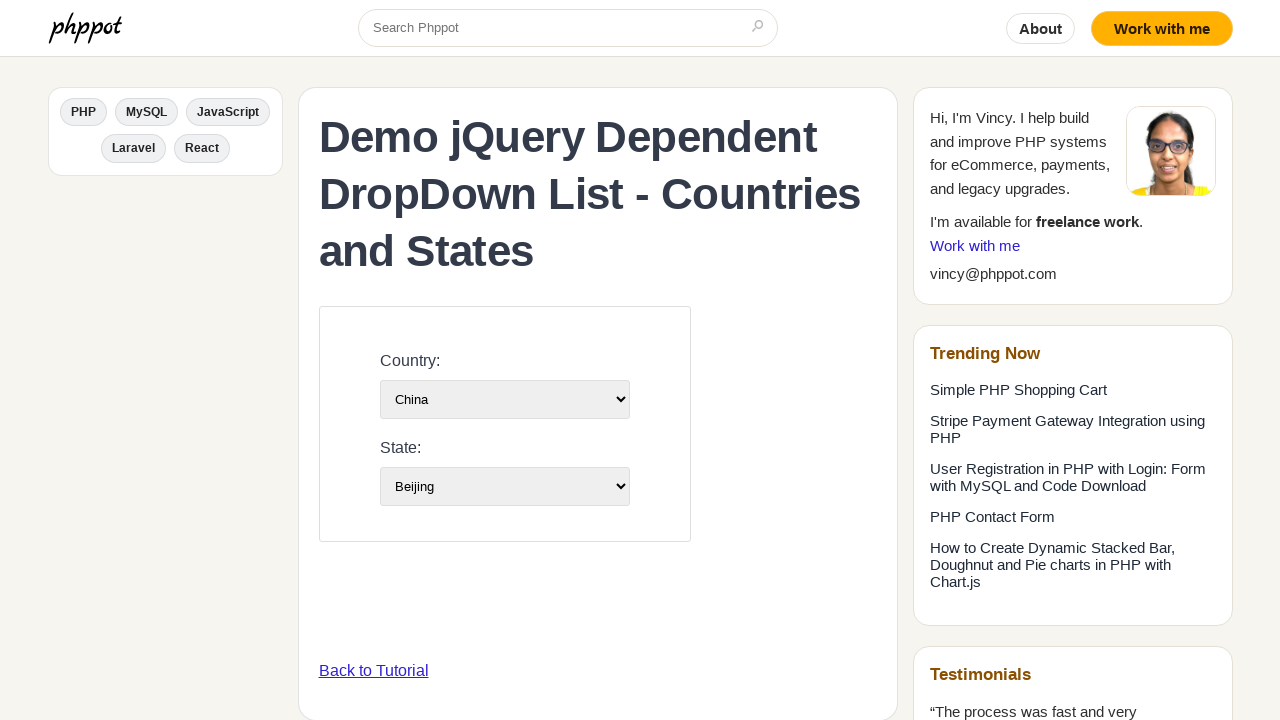